Tests an e-commerce grocery site by adding specific items to cart, applying a promo code, and proceeding to checkout

Starting URL: https://rahulshettyacademy.com/seleniumPractise/#/

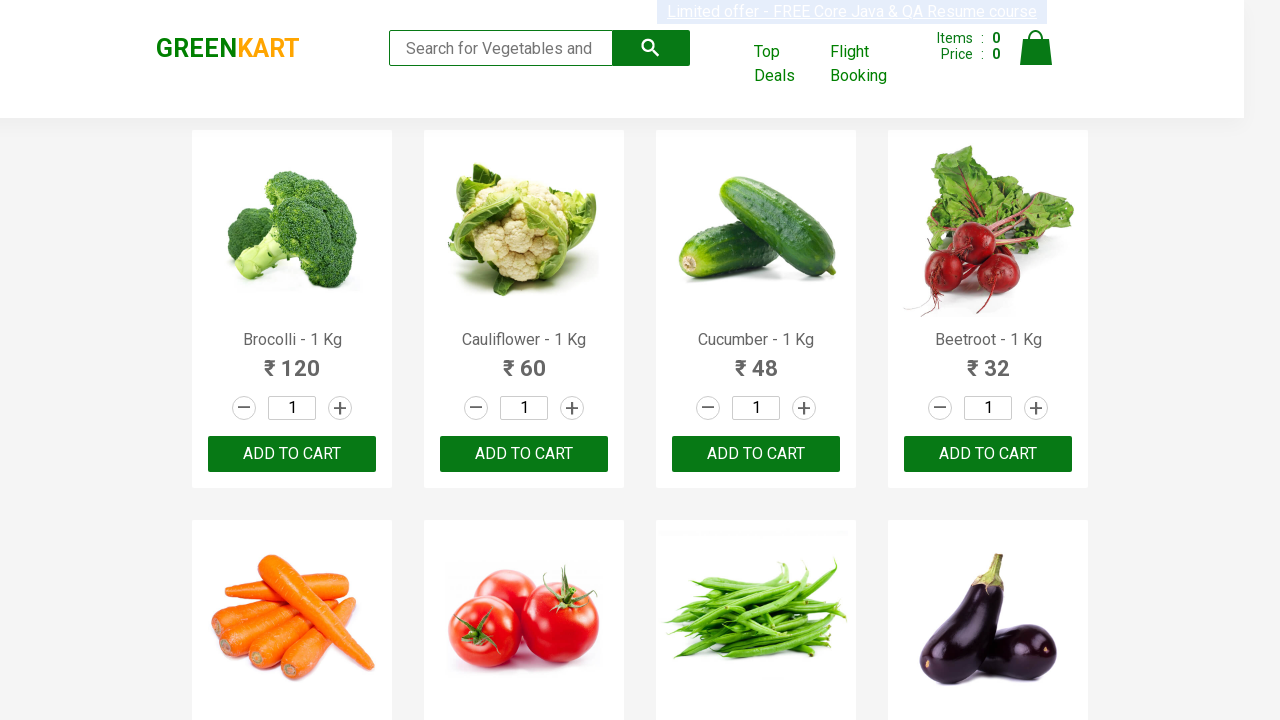

Waited for products to load on Greenkart homepage
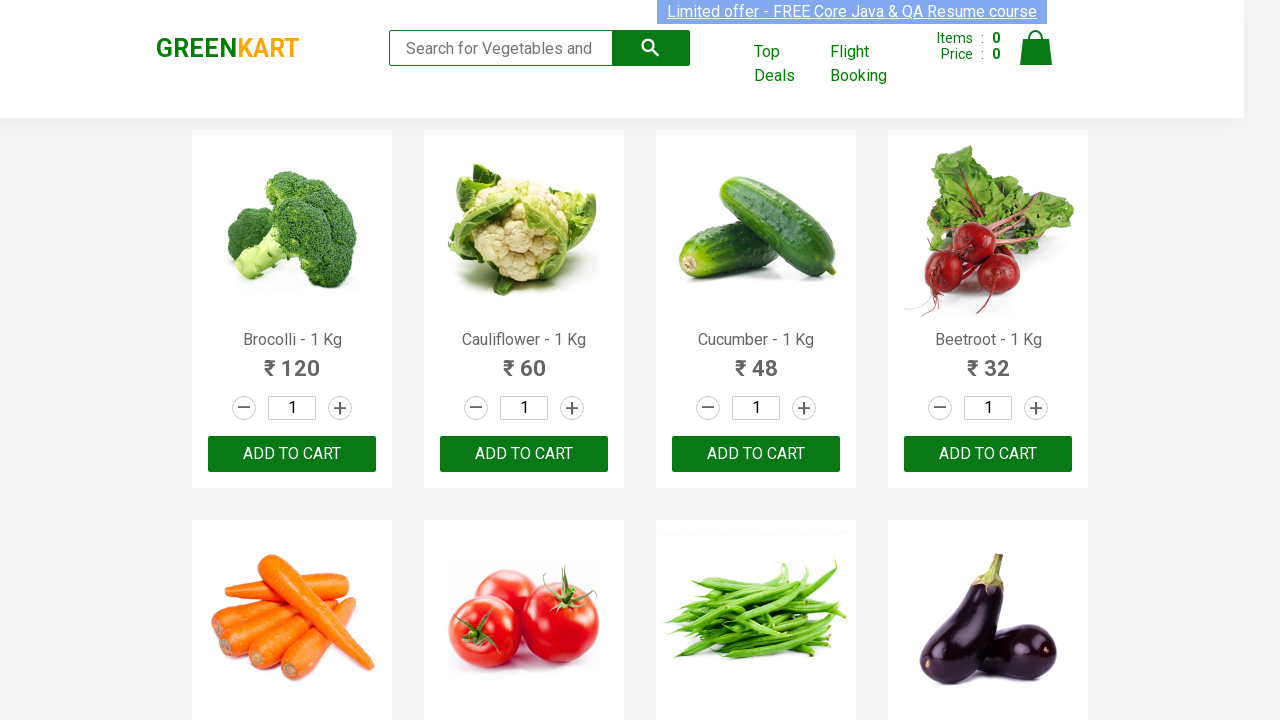

Retrieved all product elements from page
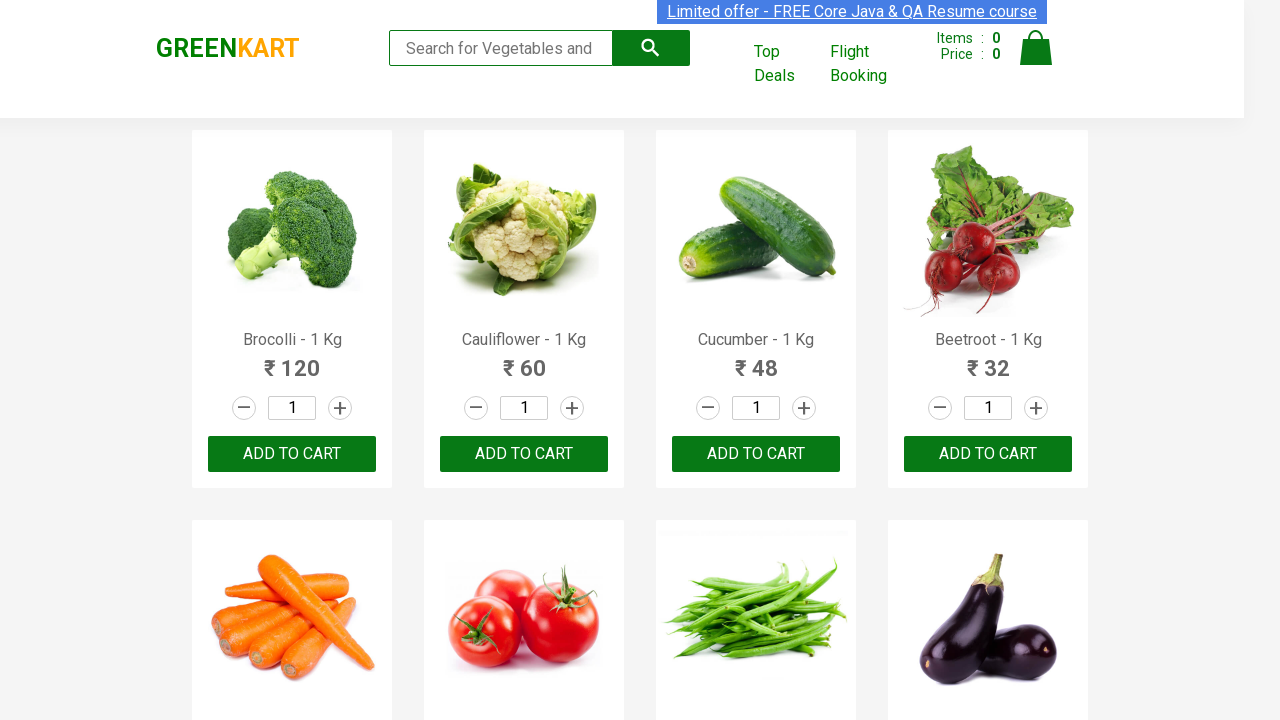

Added Brocolli to cart at (292, 454) on div.product-action > button >> nth=0
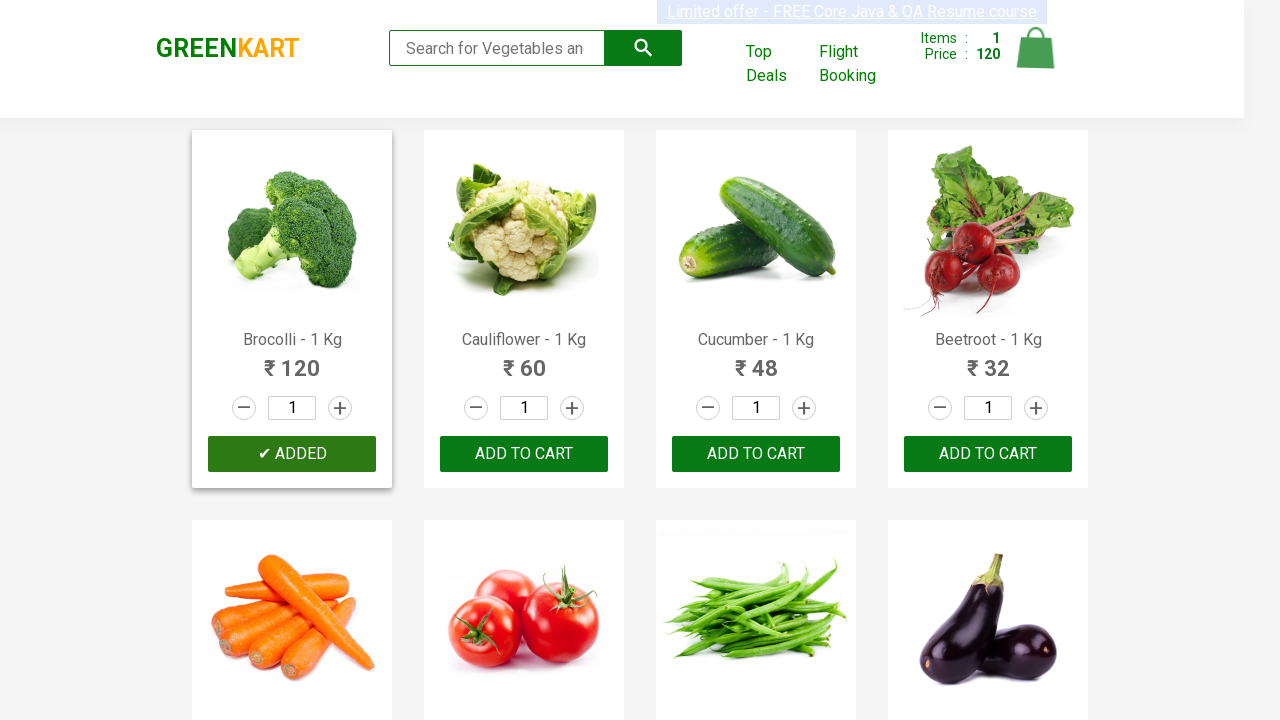

Added Cucumber to cart at (756, 454) on div.product-action > button >> nth=2
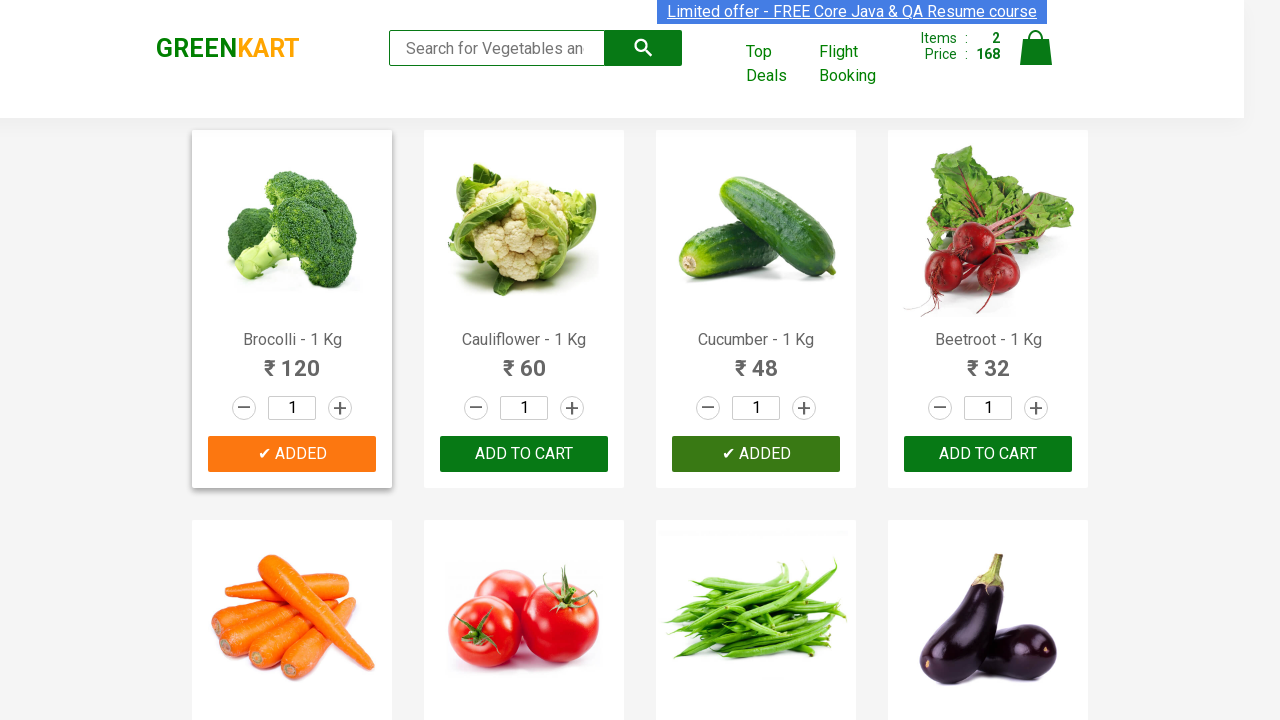

Clicked cart icon to view shopping cart at (1036, 59) on a.cart-icon
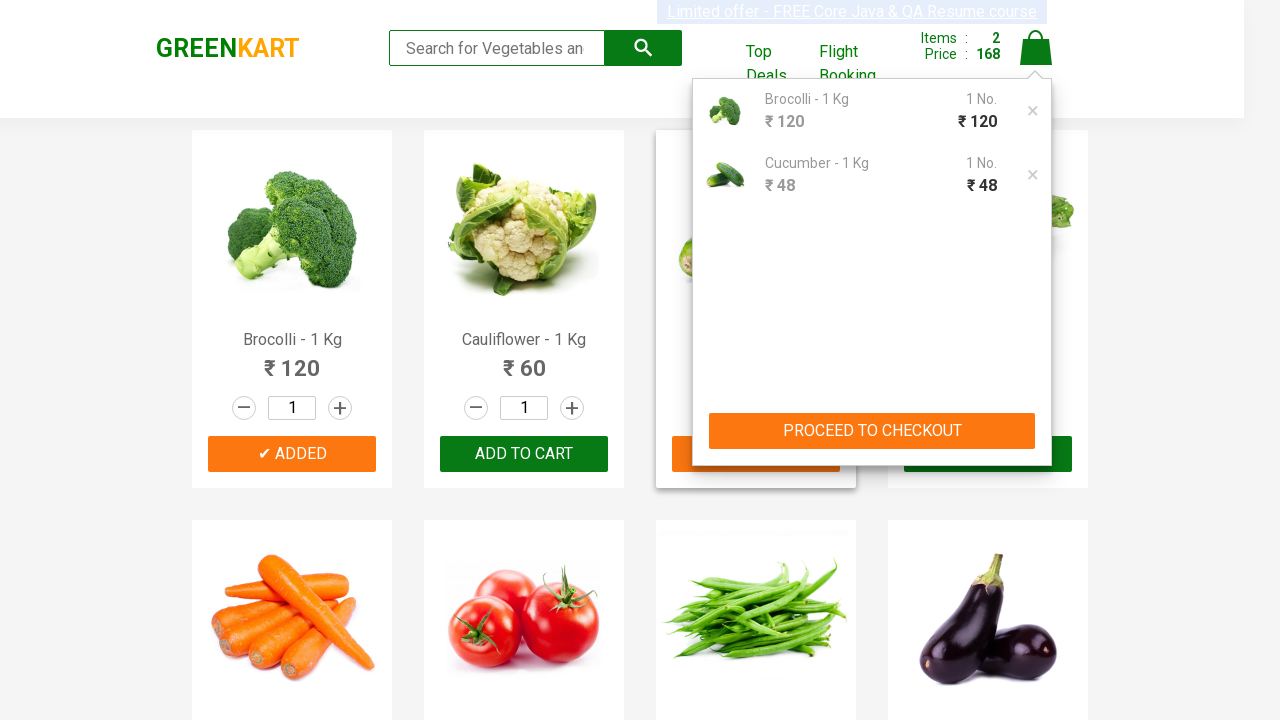

Clicked 'PROCEED TO CHECKOUT' button at (872, 431) on xpath=//div[@class='cart-preview active']/div/button
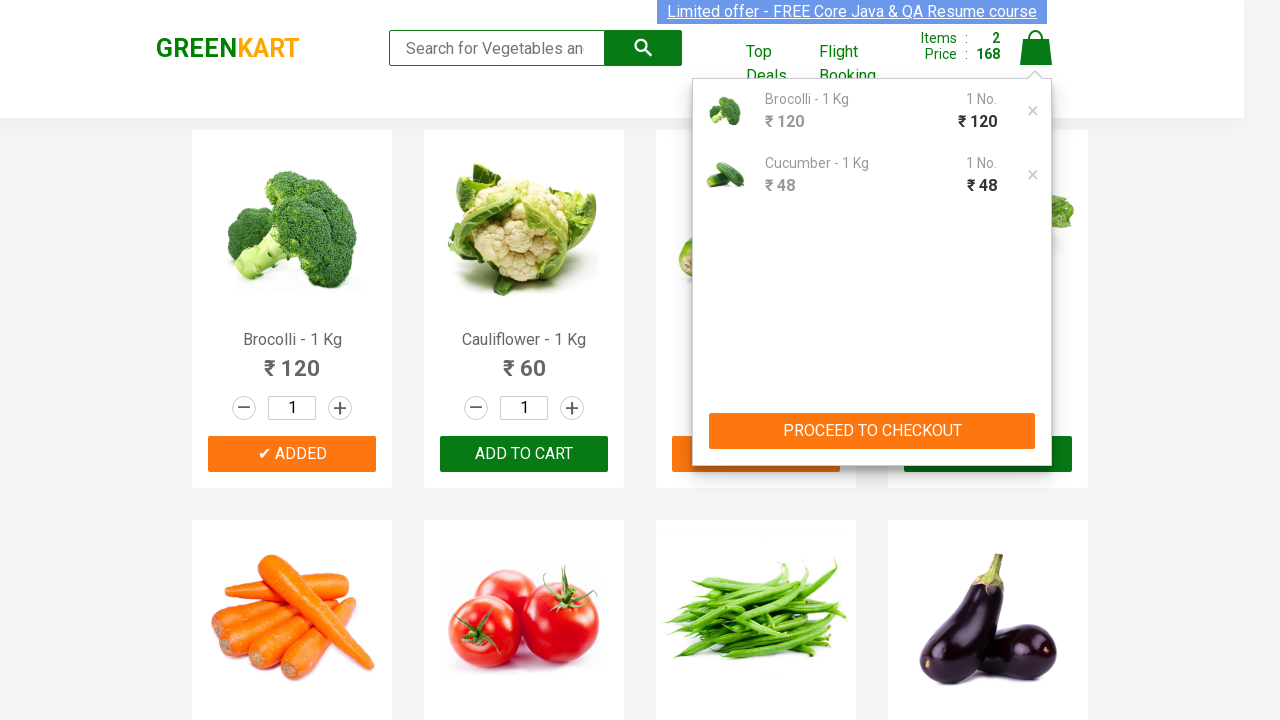

Entered promo code 'rahulshettyacademy' on input.promoCode
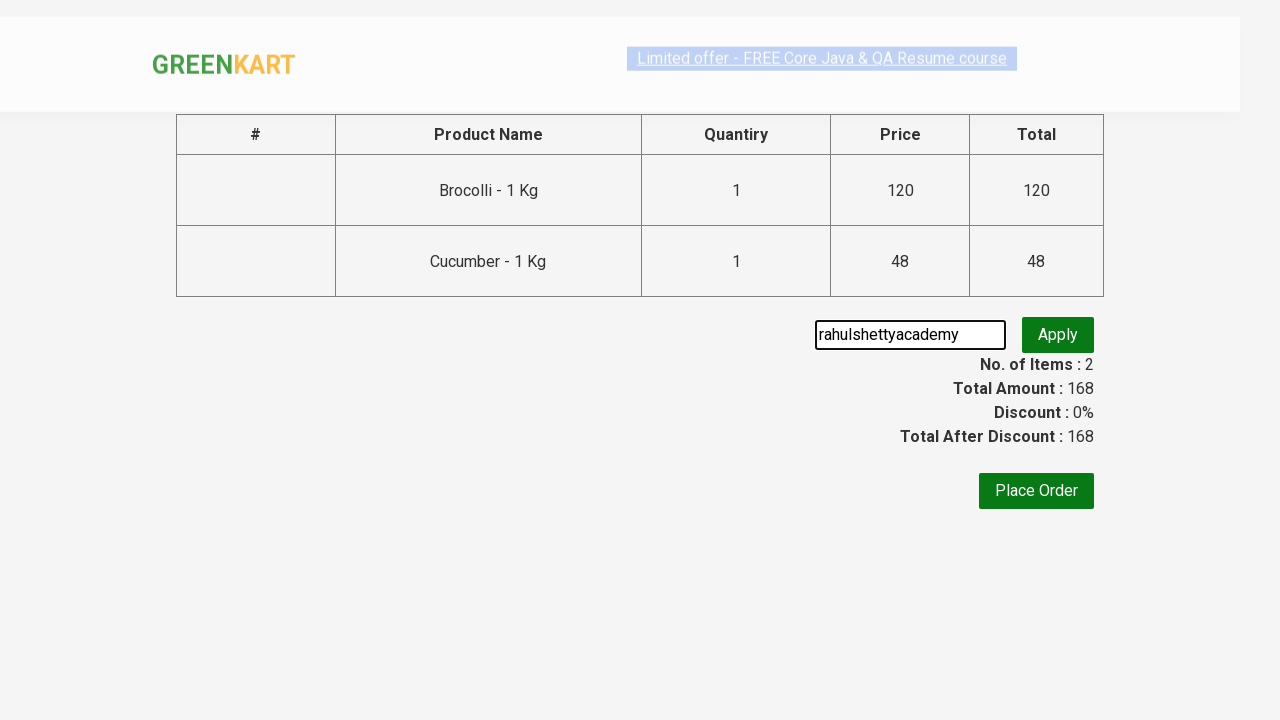

Clicked 'Apply' button to validate promo code at (1058, 335) on xpath=//input[@class='promoCode']/following-sibling::button
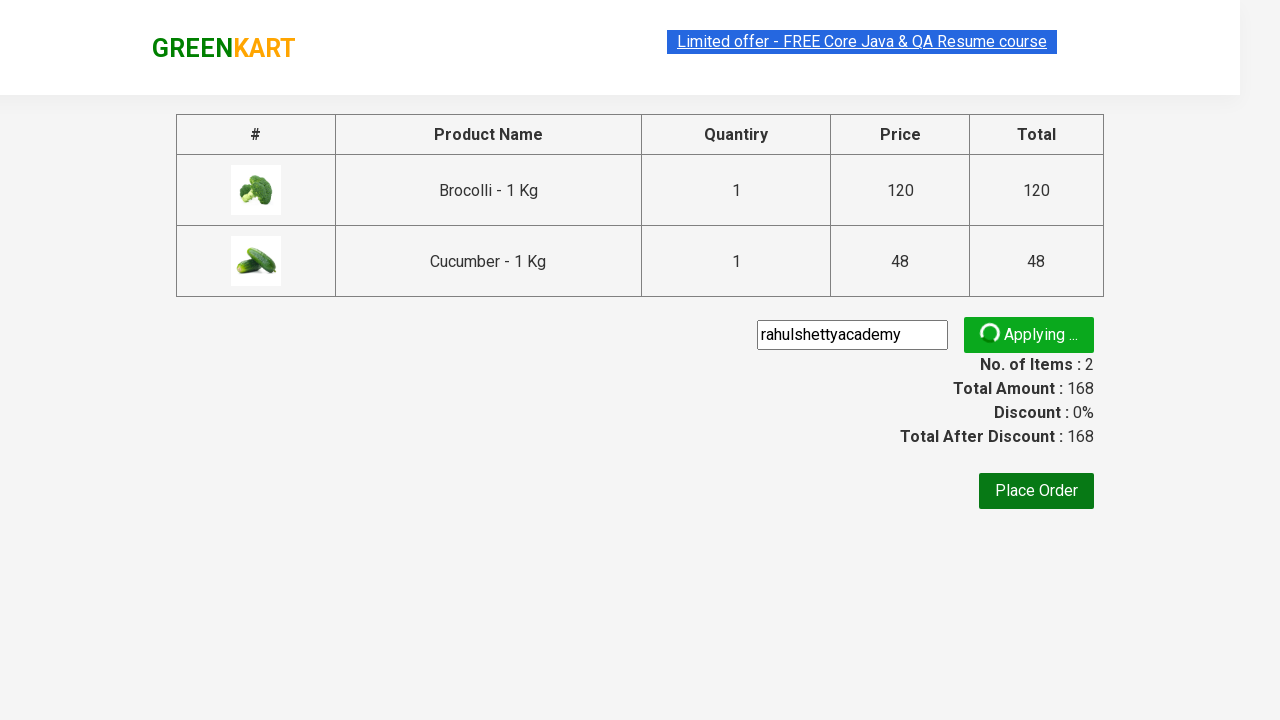

Promo code validation message appeared
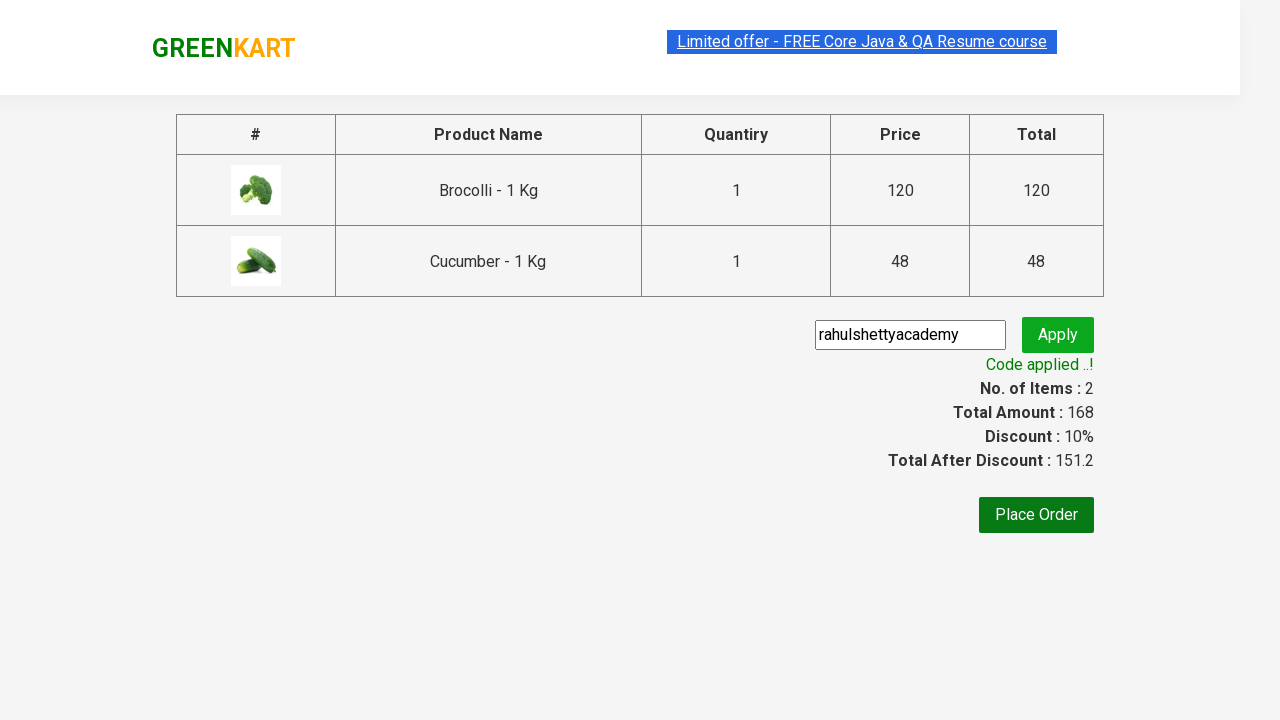

Clicked 'Place Order' button to complete checkout at (1036, 515) on xpath=//div[@class='promoWrapper']/following-sibling::button
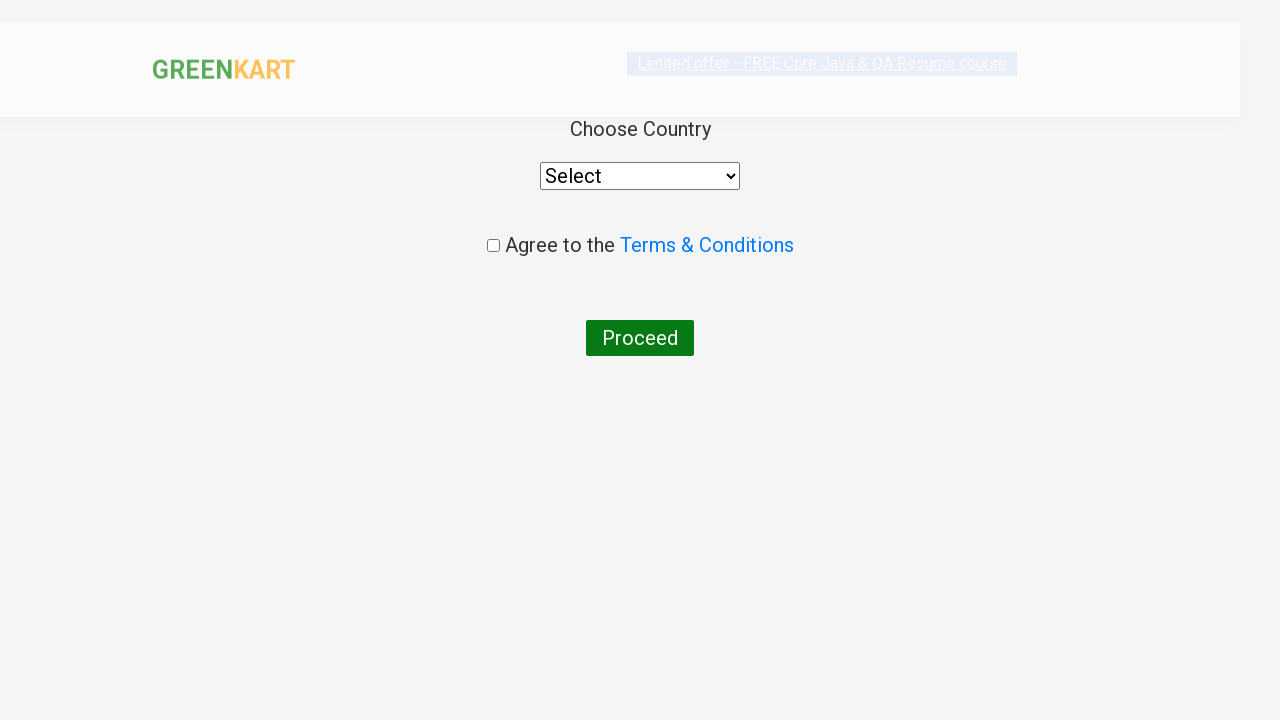

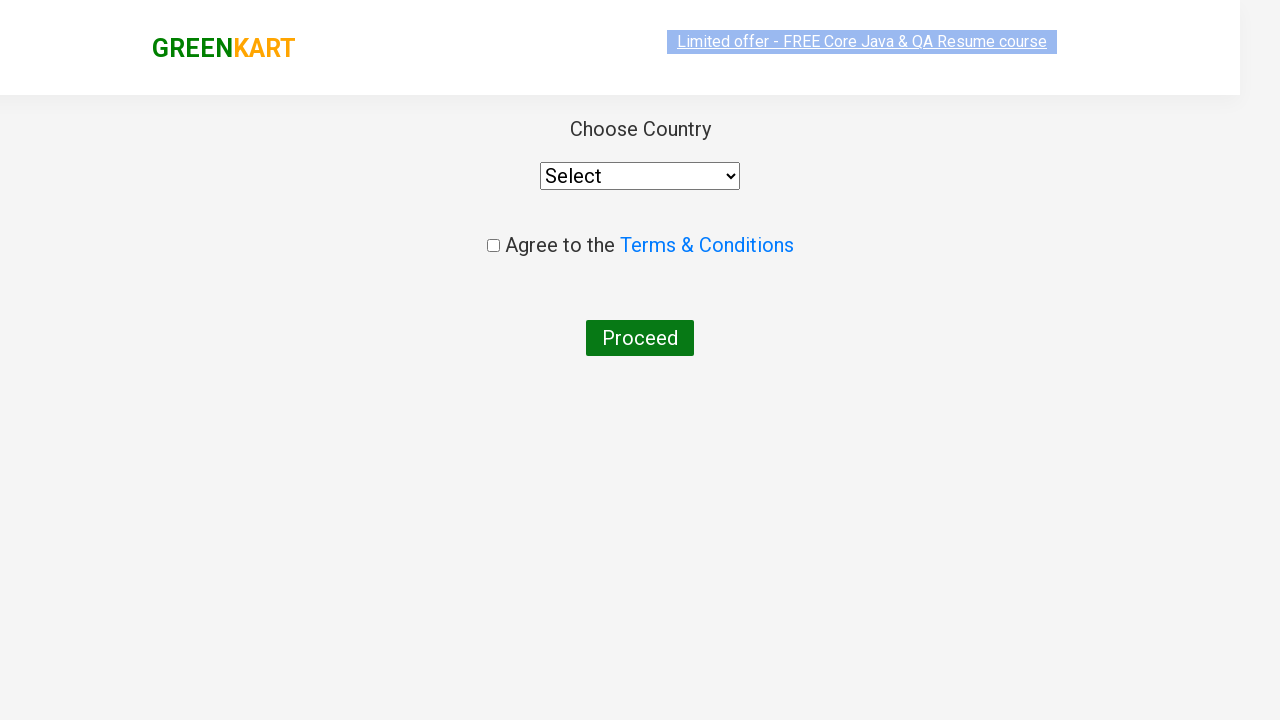